Tests a registration form by filling in all required fields (first name, last name, email, telephone, password, and password confirmation) and verifying the entered values

Starting URL: https://naveenautomationlabs.com/opencart/index.php?route=account/register

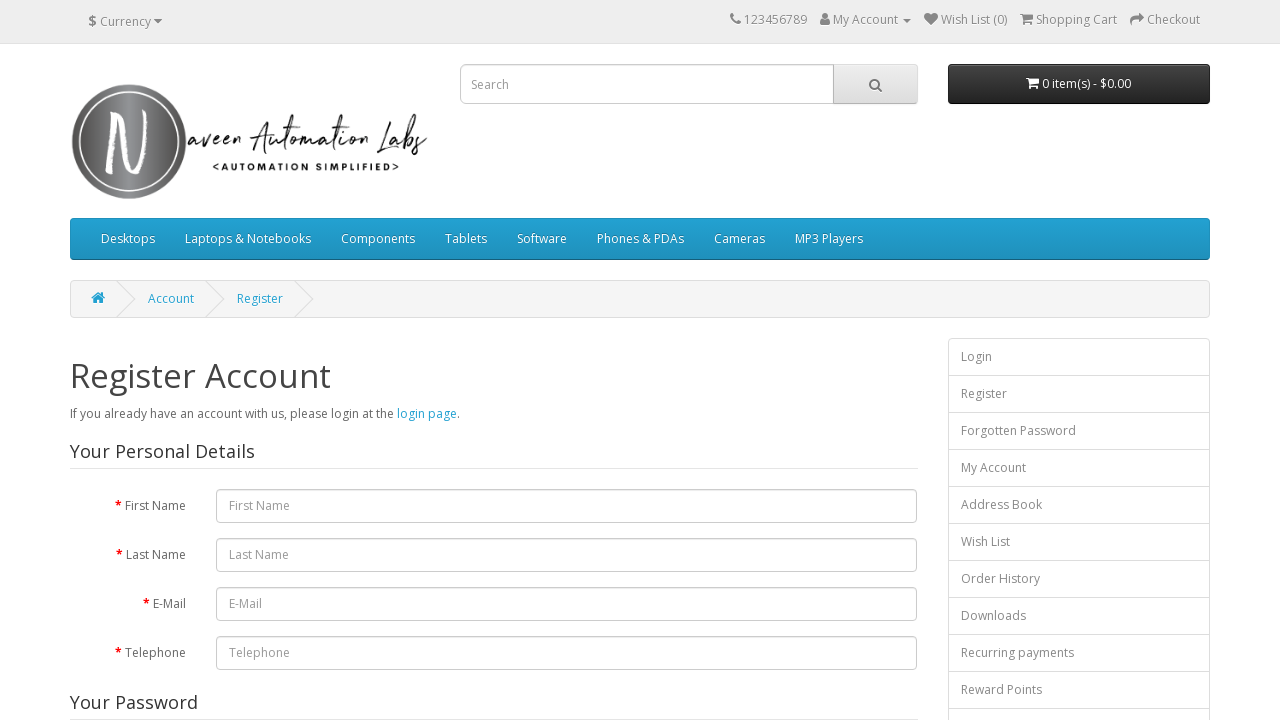

Filled first name field with 'Victor' on #input-firstname
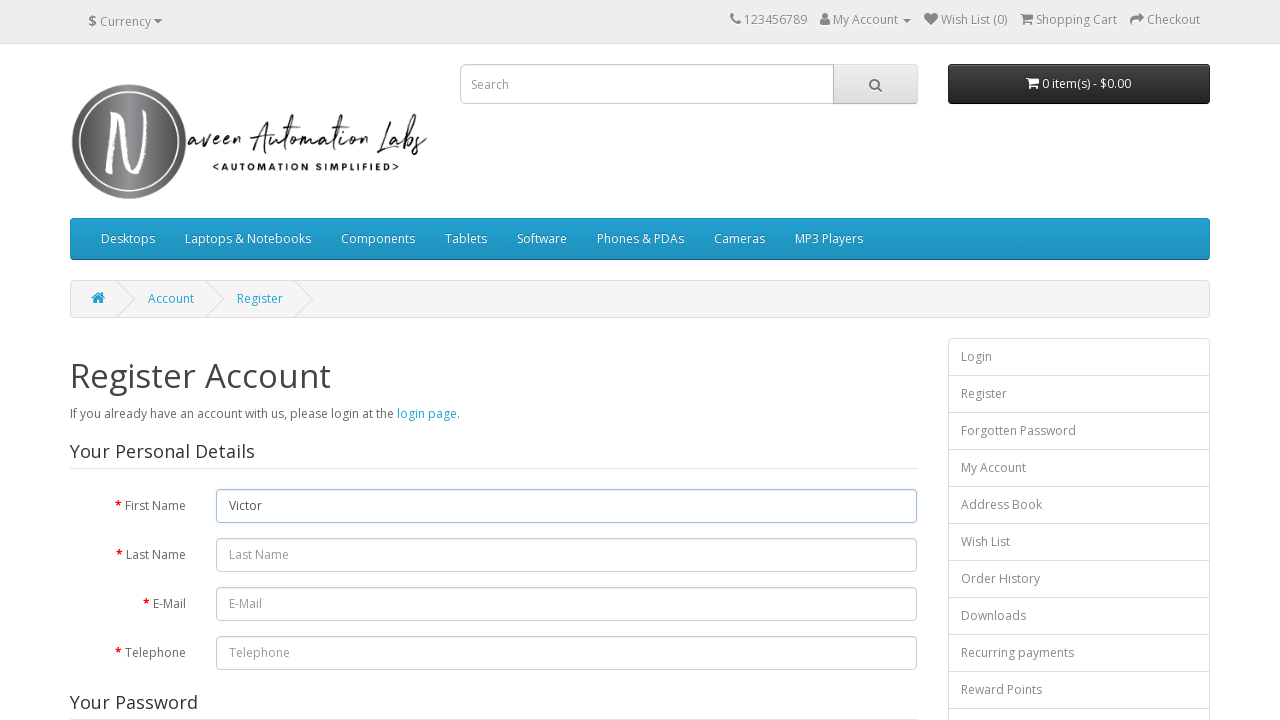

Filled last name field with 'Smiles' on #input-lastname
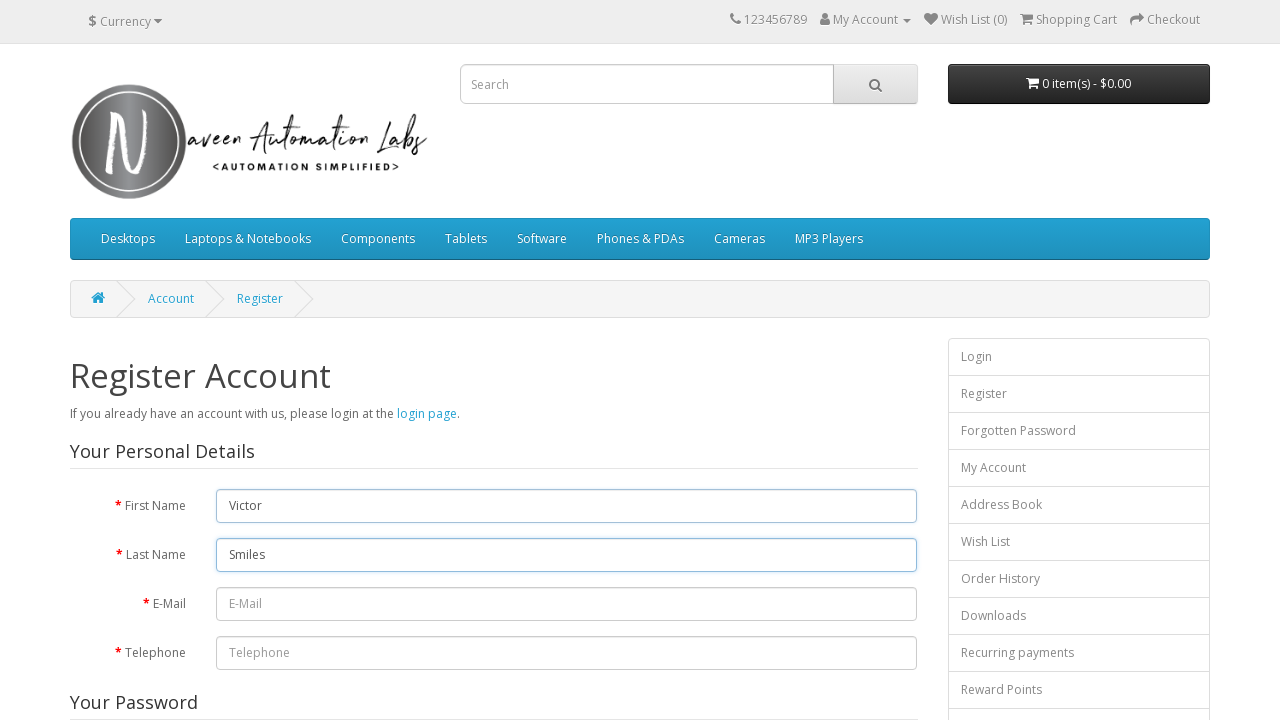

Filled email field with 'Victor123@opencart.com' on input[name='email']
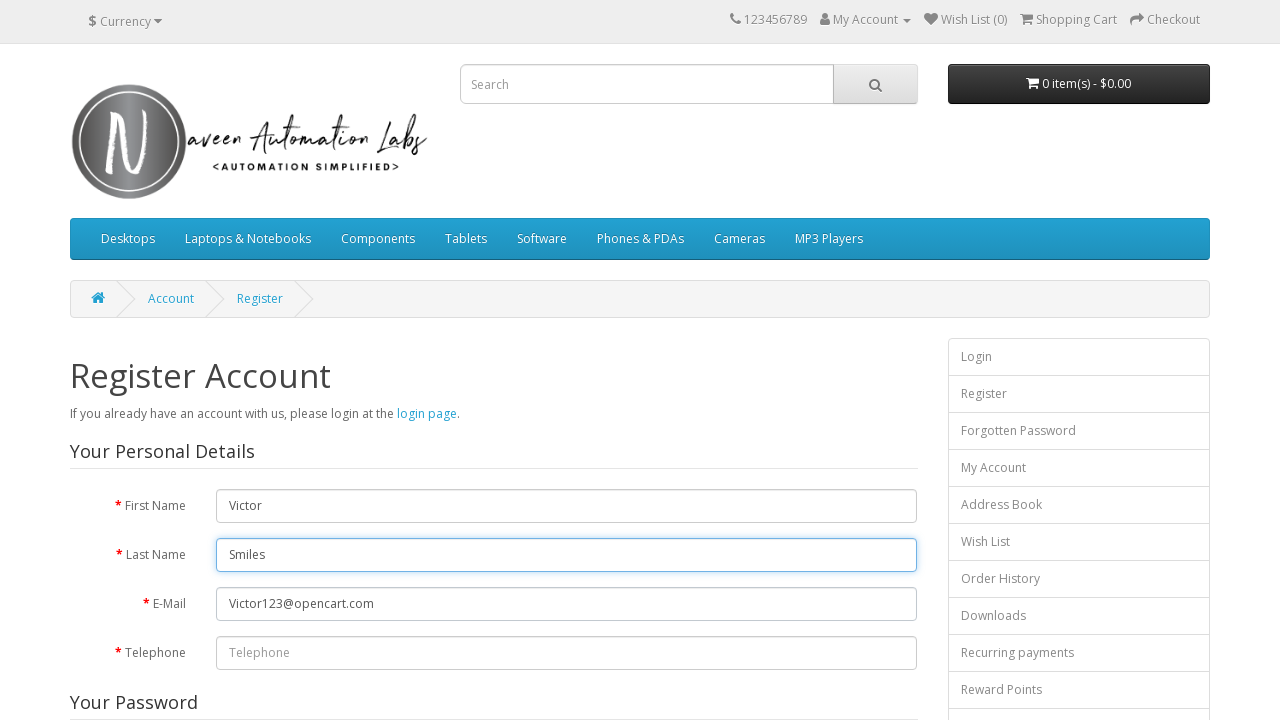

Filled telephone field with '1932556542' on #input-telephone
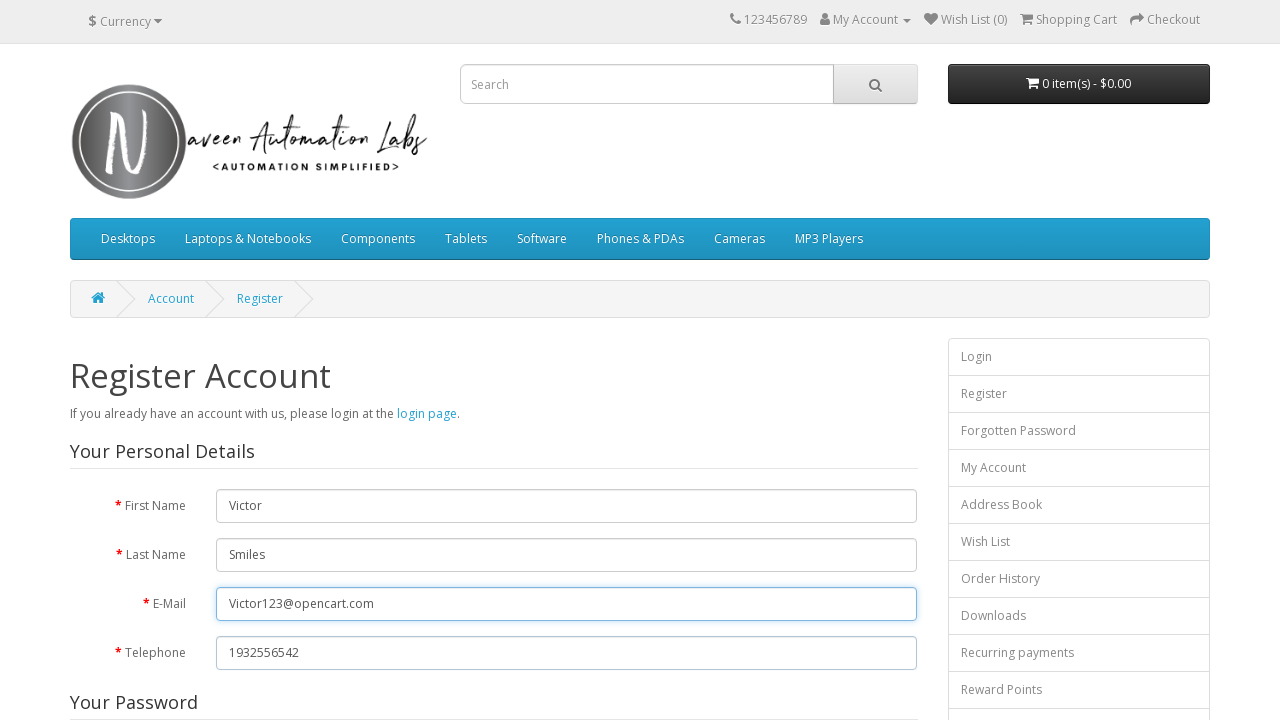

Filled password field with 'Password@123' on #input-password
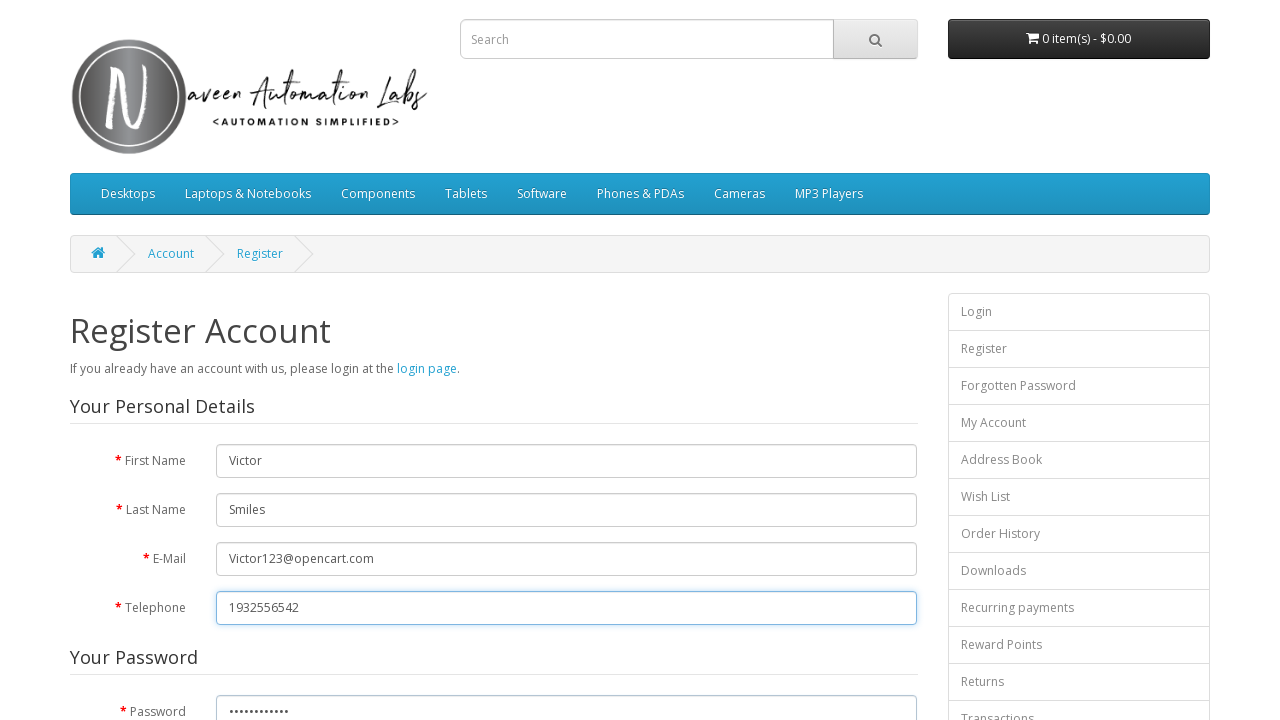

Filled password confirmation field with 'Password@123' on #input-confirm
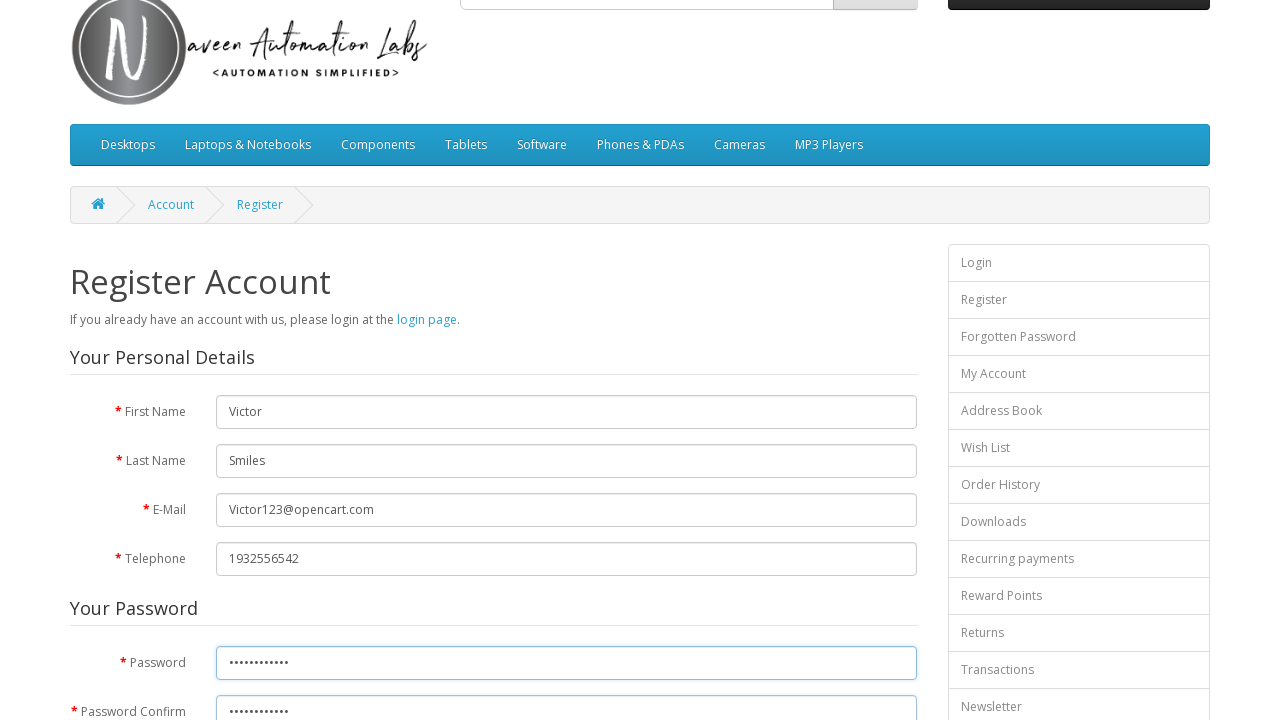

Verified first name field value is 'Victor'
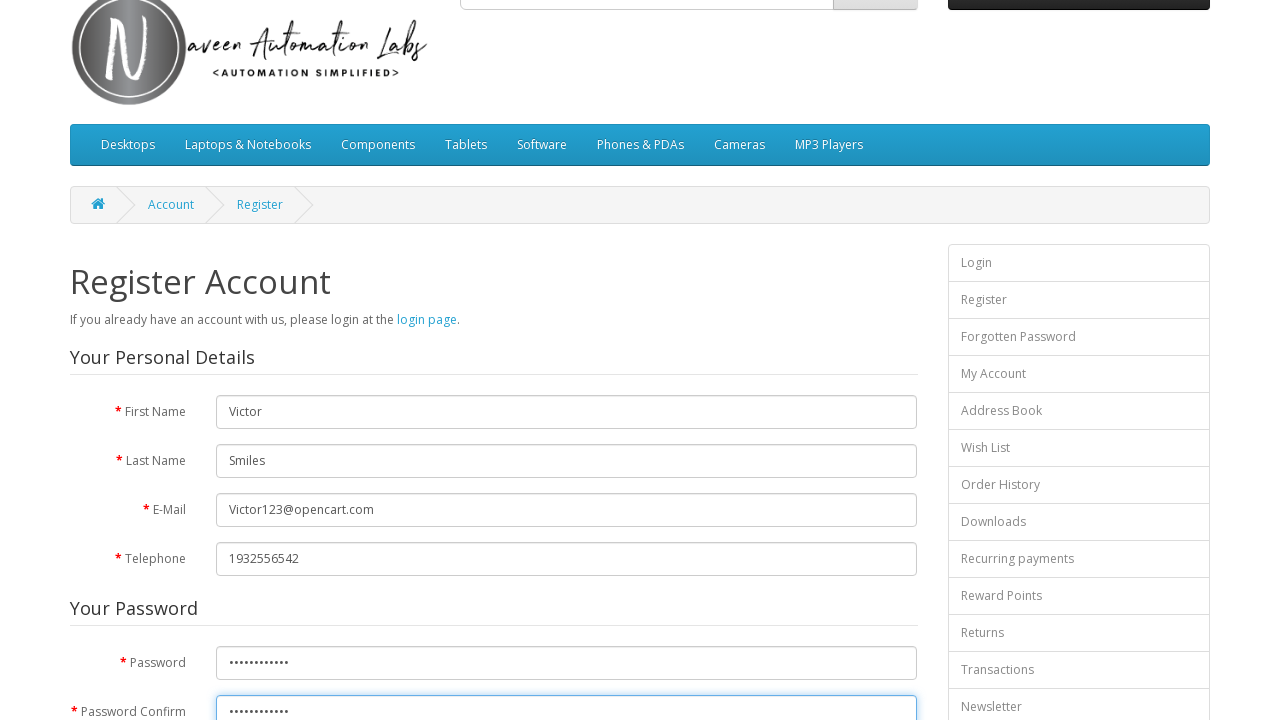

Verified last name field value is 'Smiles'
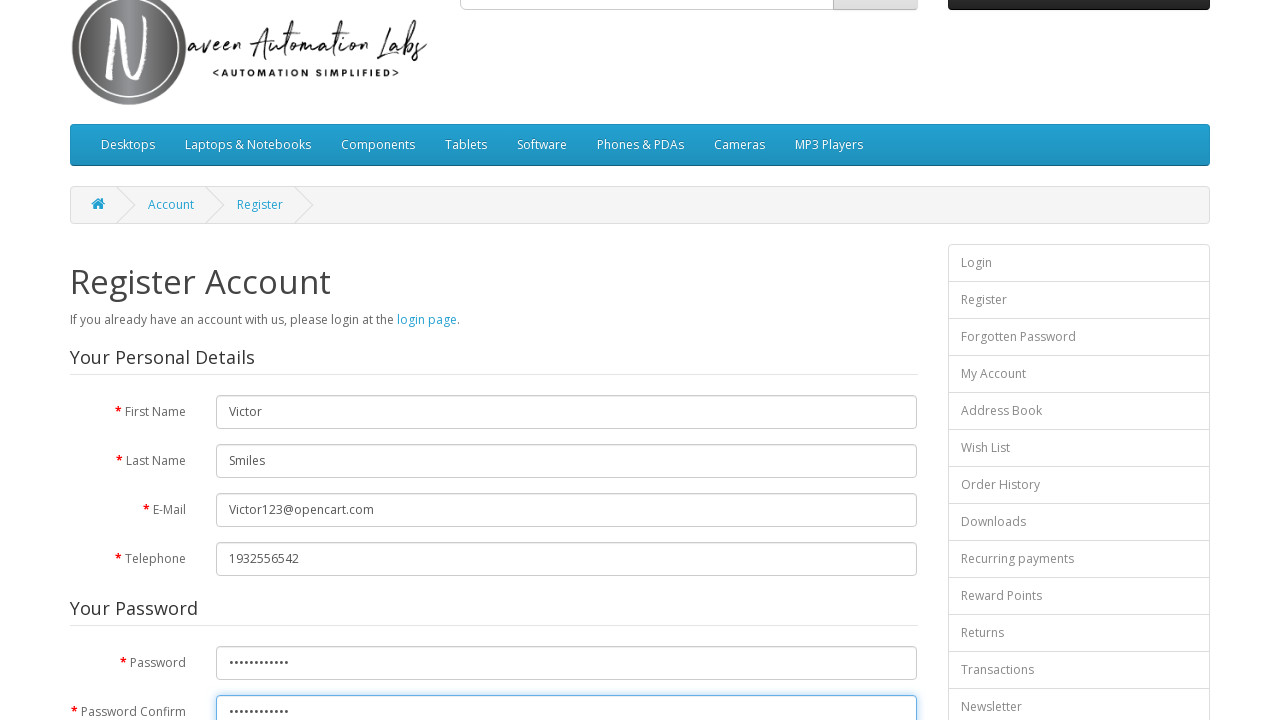

Verified email field value is 'Victor123@opencart.com'
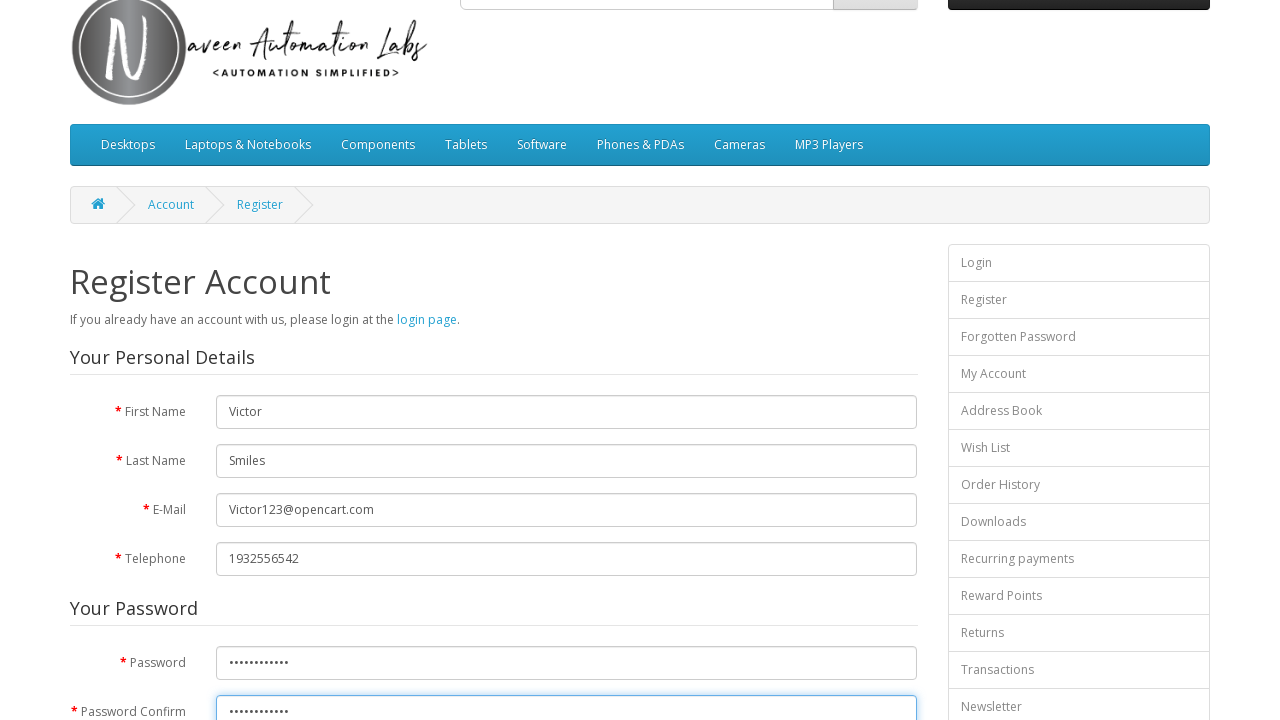

Verified telephone field value is '1932556542'
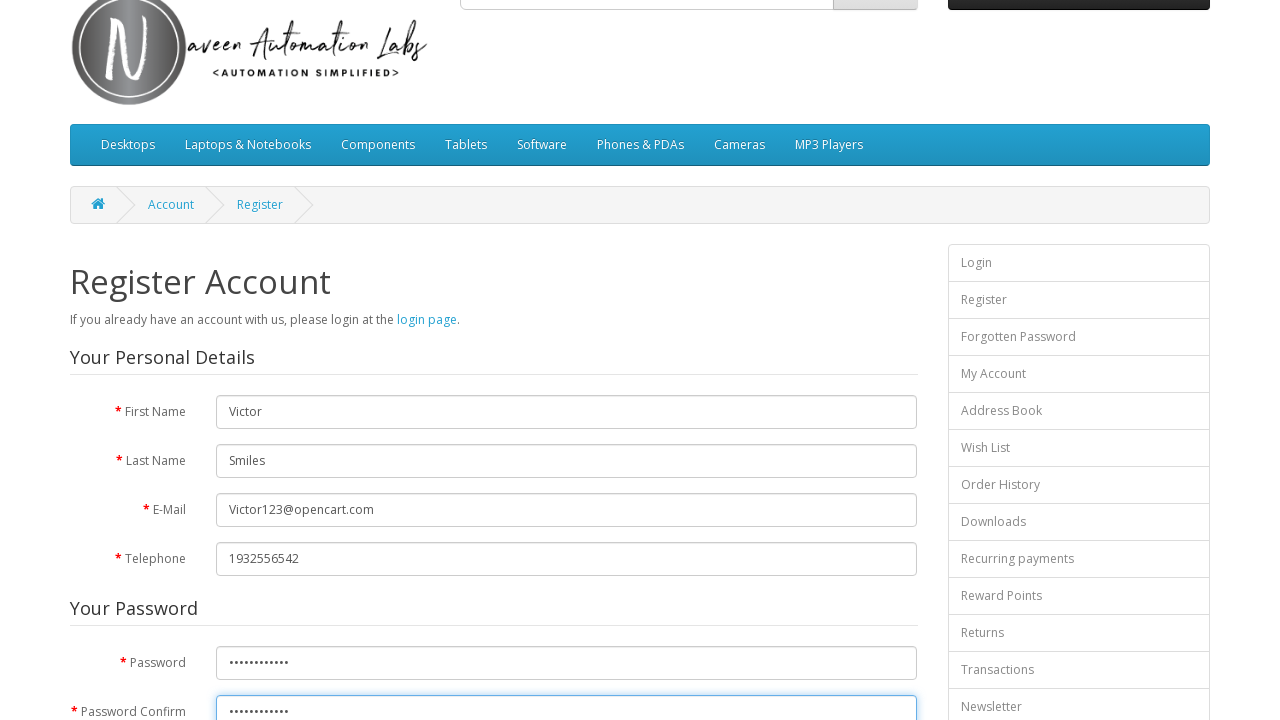

Verified password field value is 'Password@123'
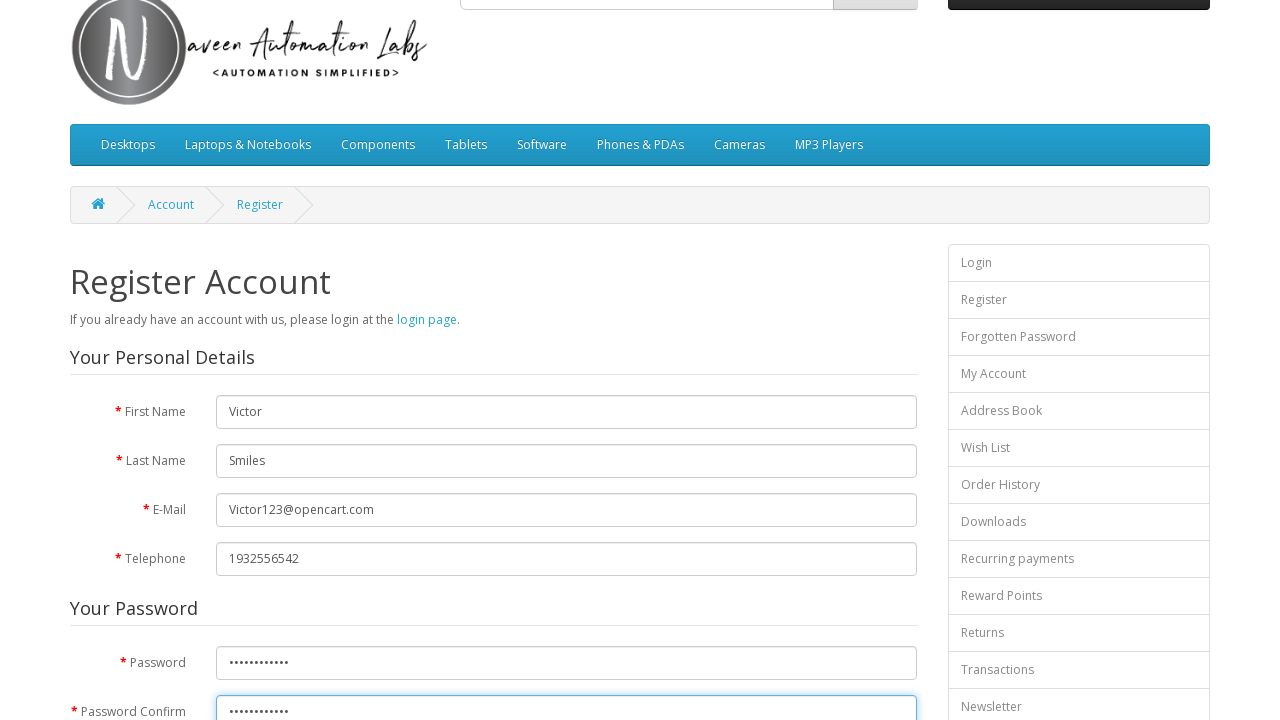

Verified password confirmation field value is 'Password@123'
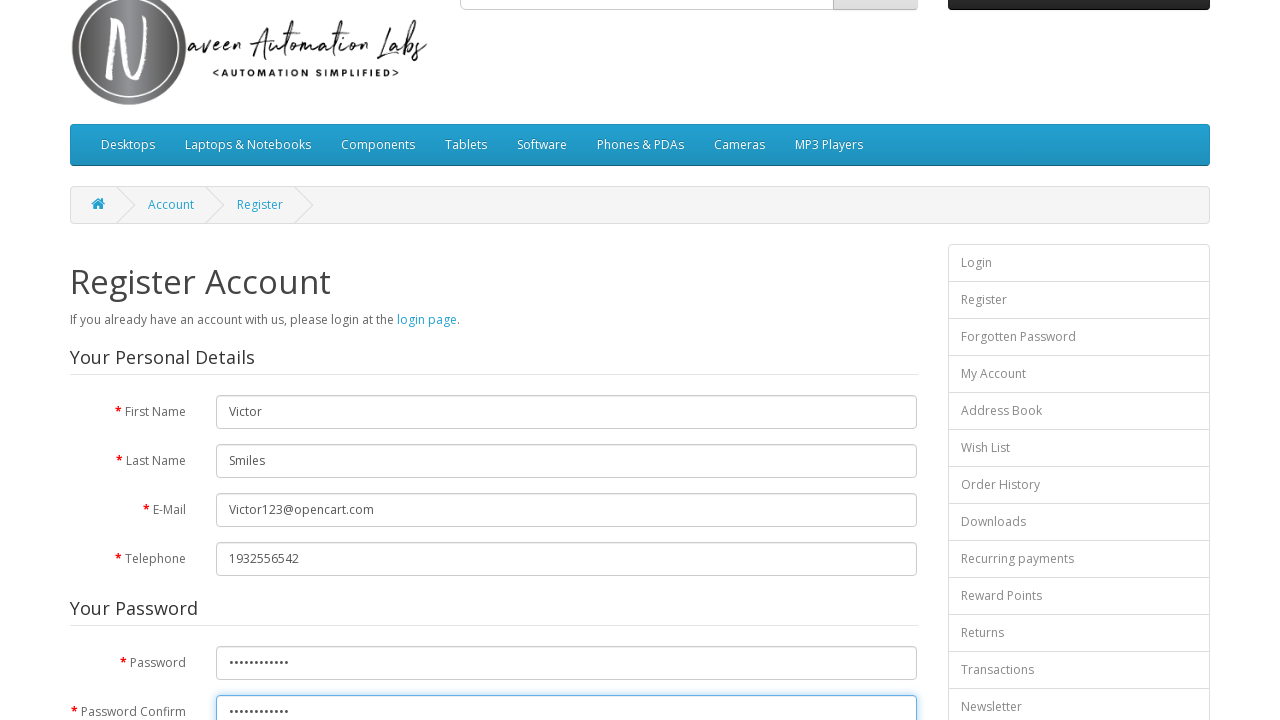

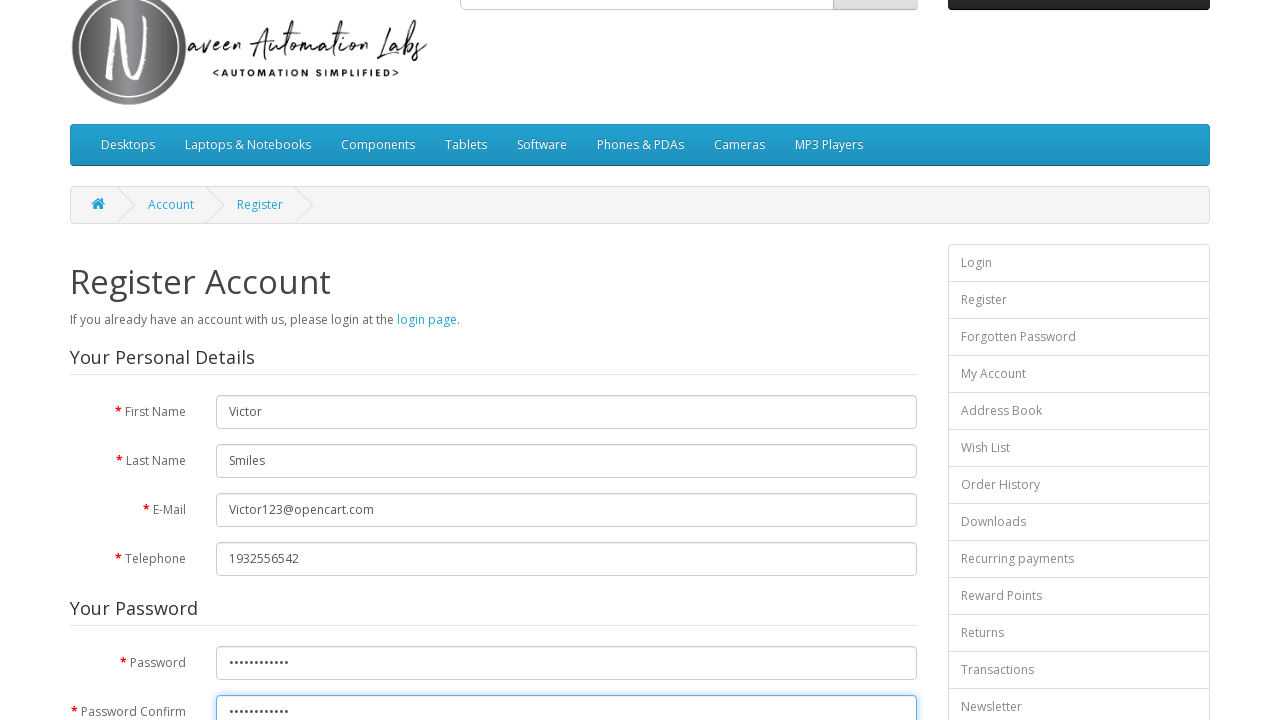